Tests form interaction by clicking checkboxes, radio buttons, and selecting options from a dropdown menu

Starting URL: https://testeroprogramowania.github.io/selenium/basics.html

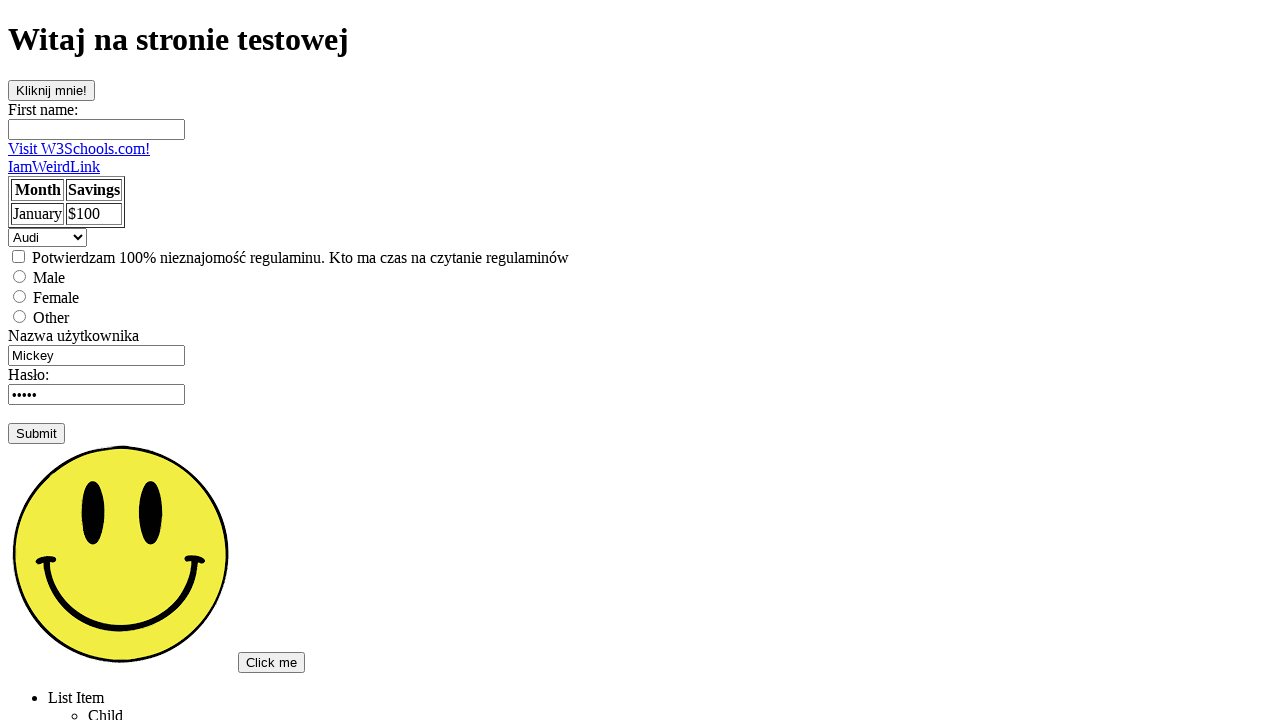

Navigated to form testing page
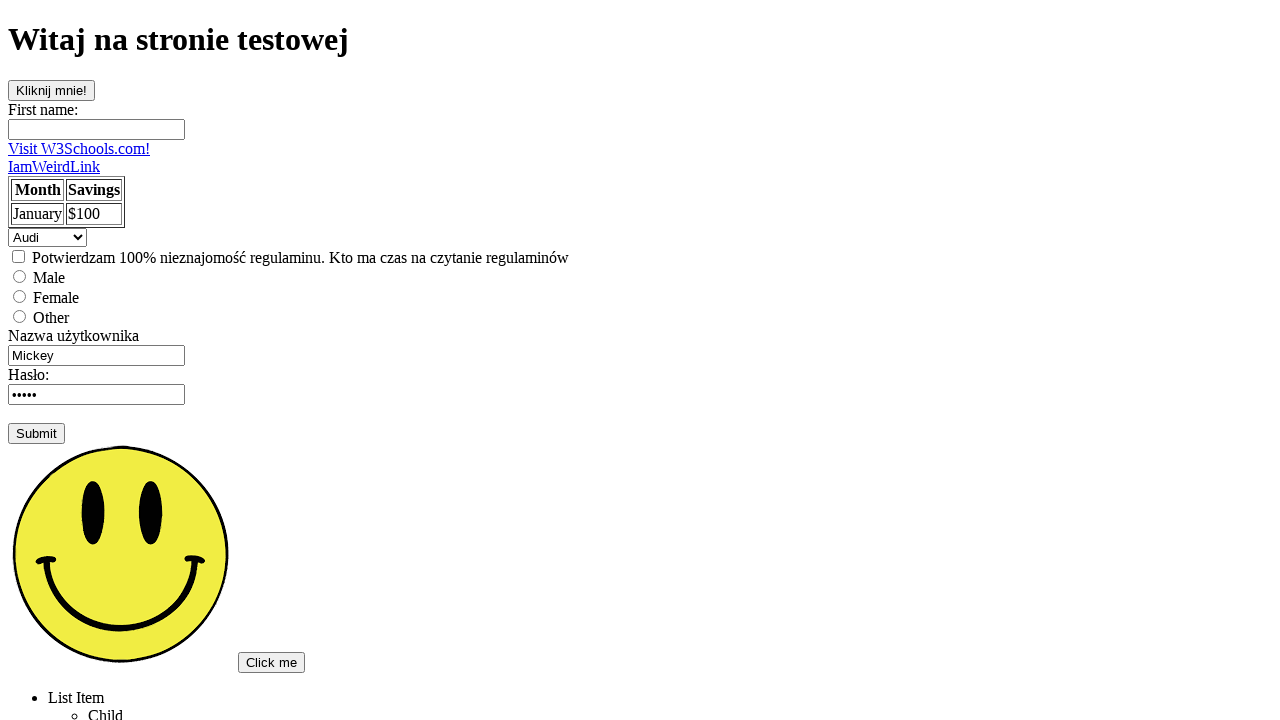

Clicked the second checkbox at (18, 256) on xpath=/html/body/label[2]/input
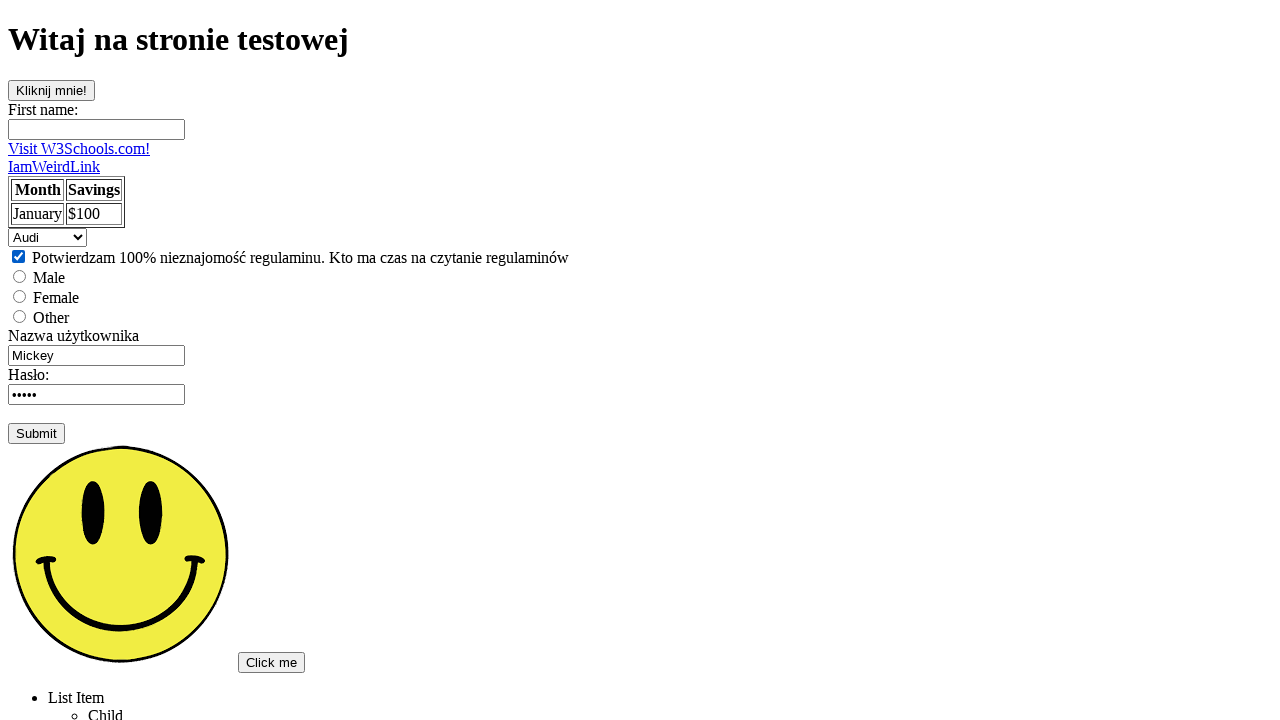

Clicked the first radio button in the form at (20, 276) on xpath=/html/body/form[1]/input[1]
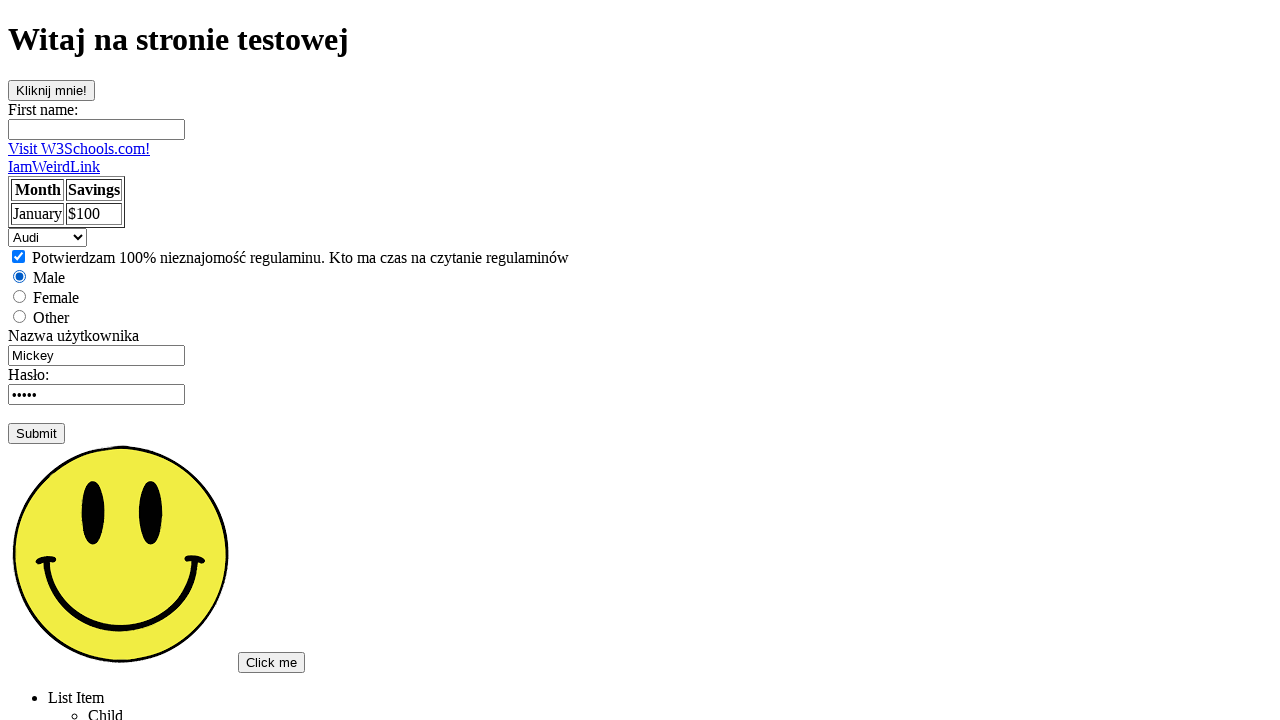

Selected 'volvo' from the dropdown menu on select
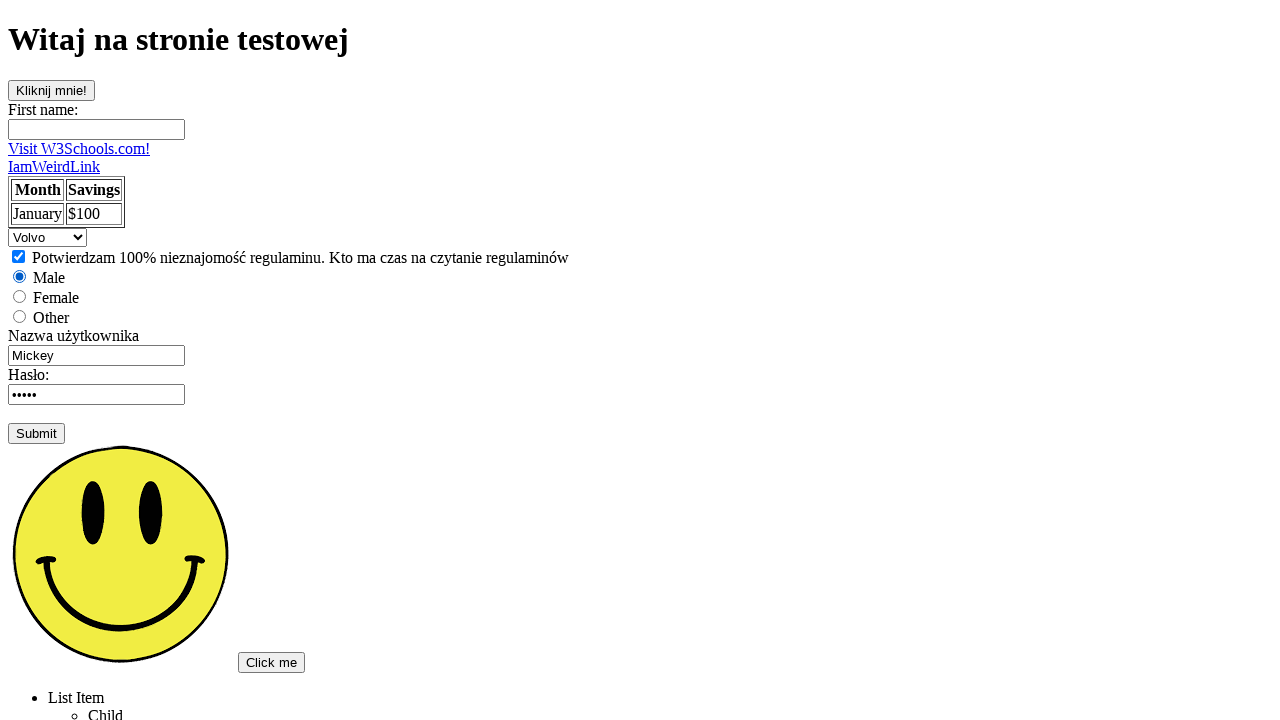

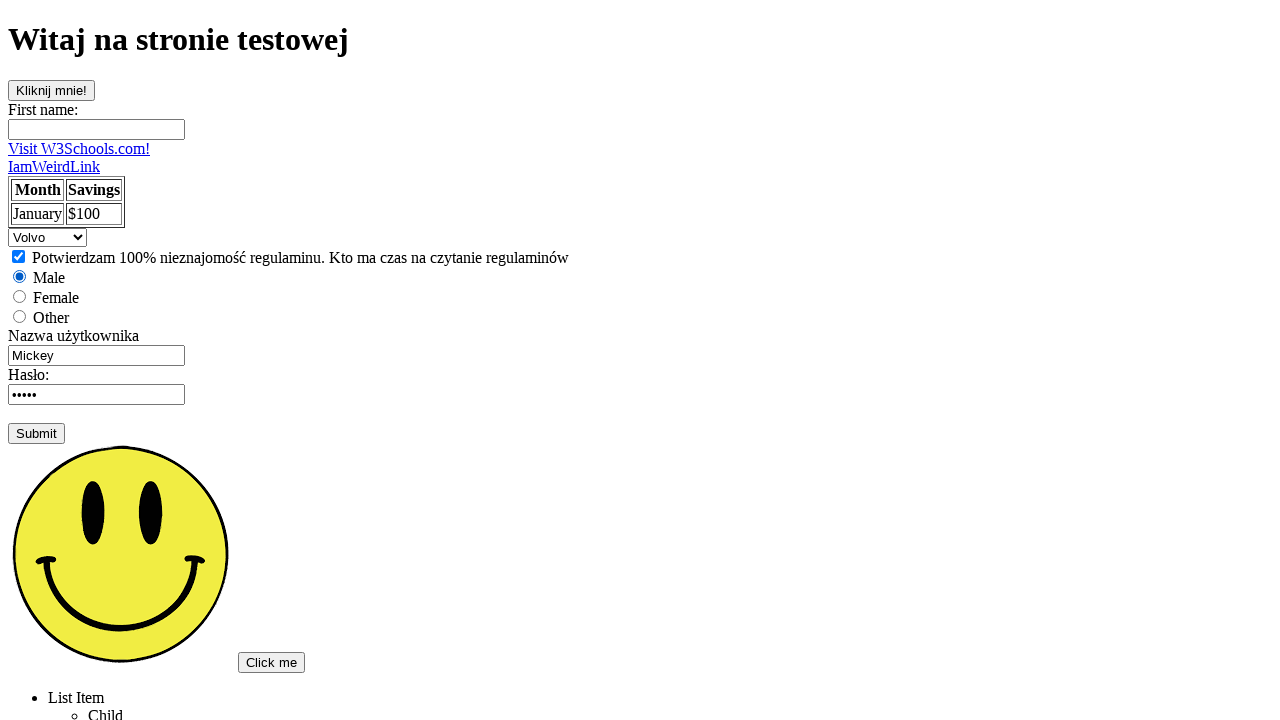